Tests notification message functionality by navigating to the Notification Messages page, verifying the initial message, clicking a link to trigger a new notification, and checking if the message changes

Starting URL: http://the-internet.herokuapp.com/

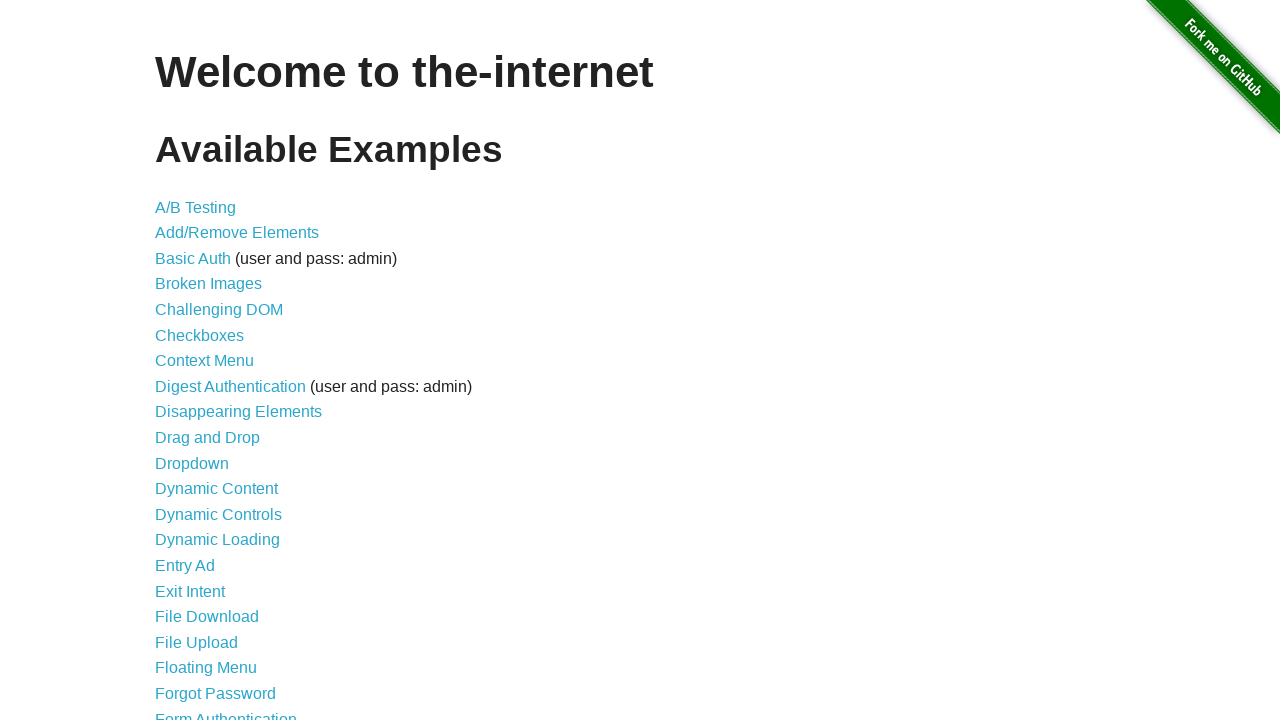

Clicked on Notification Messages link at (234, 420) on text=Notification Messages
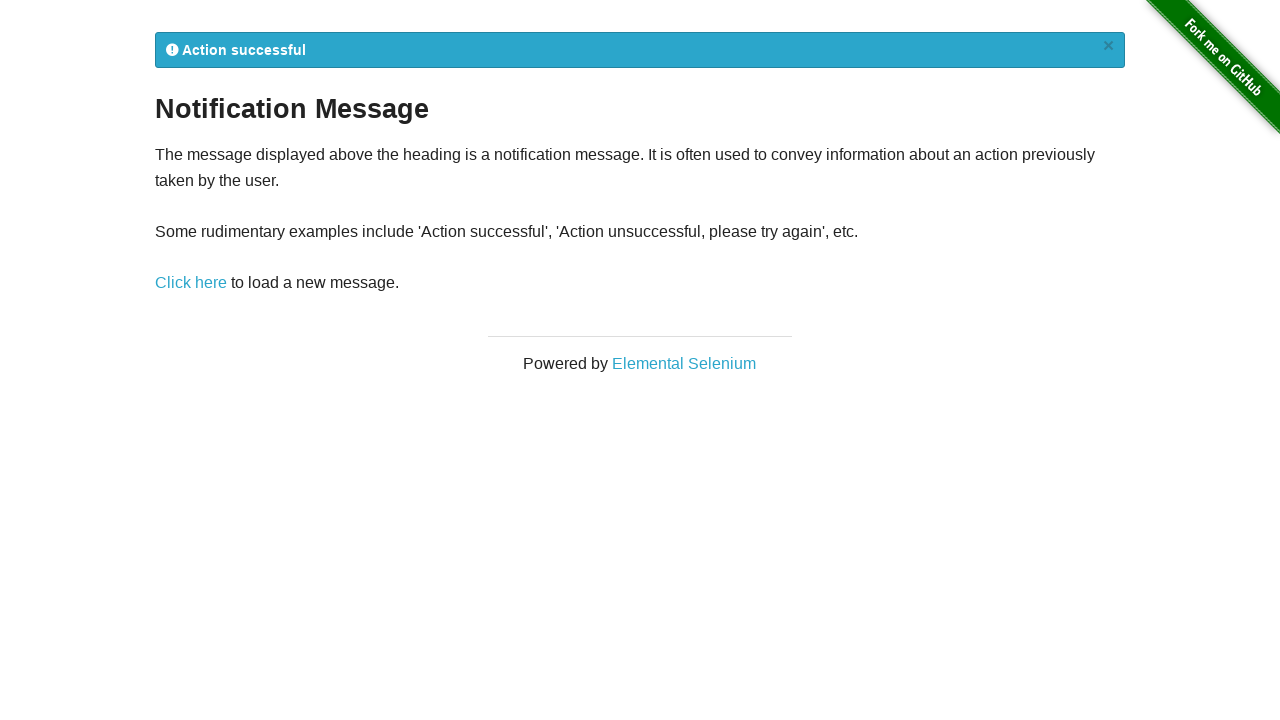

Notification Messages page loaded with heading visible
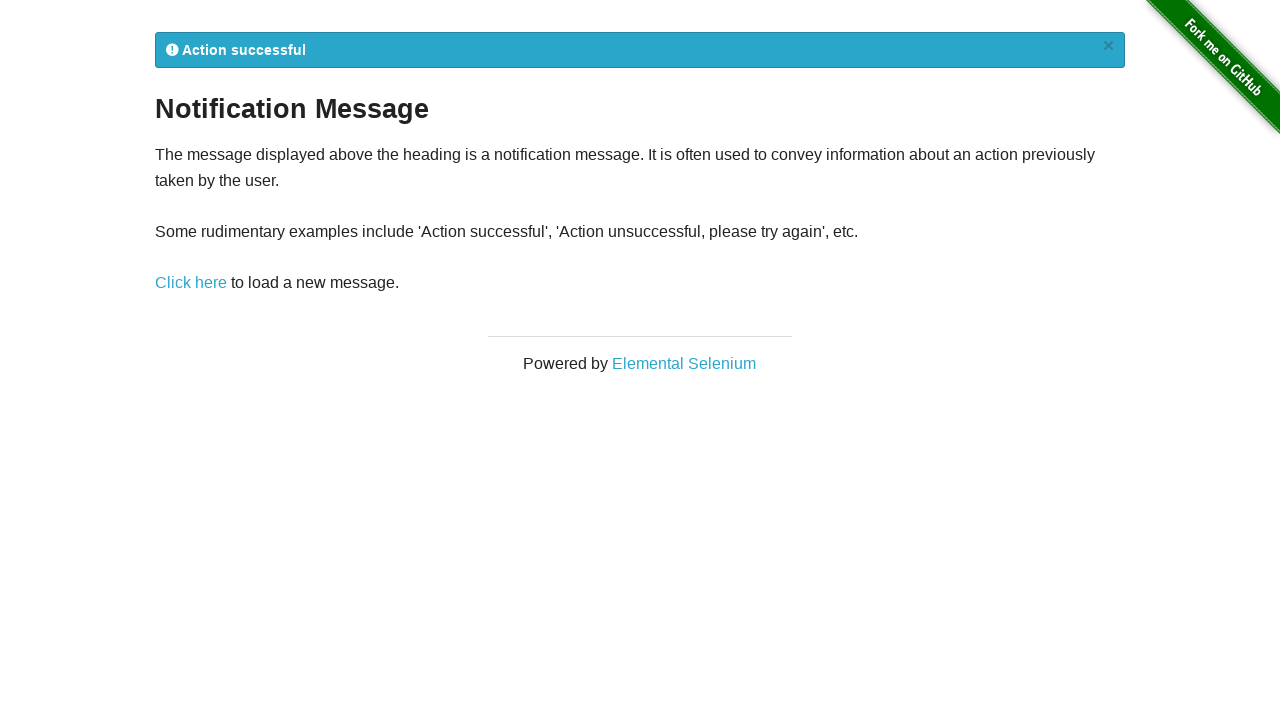

Retrieved initial notification message: 
            Action successful
            ×
          
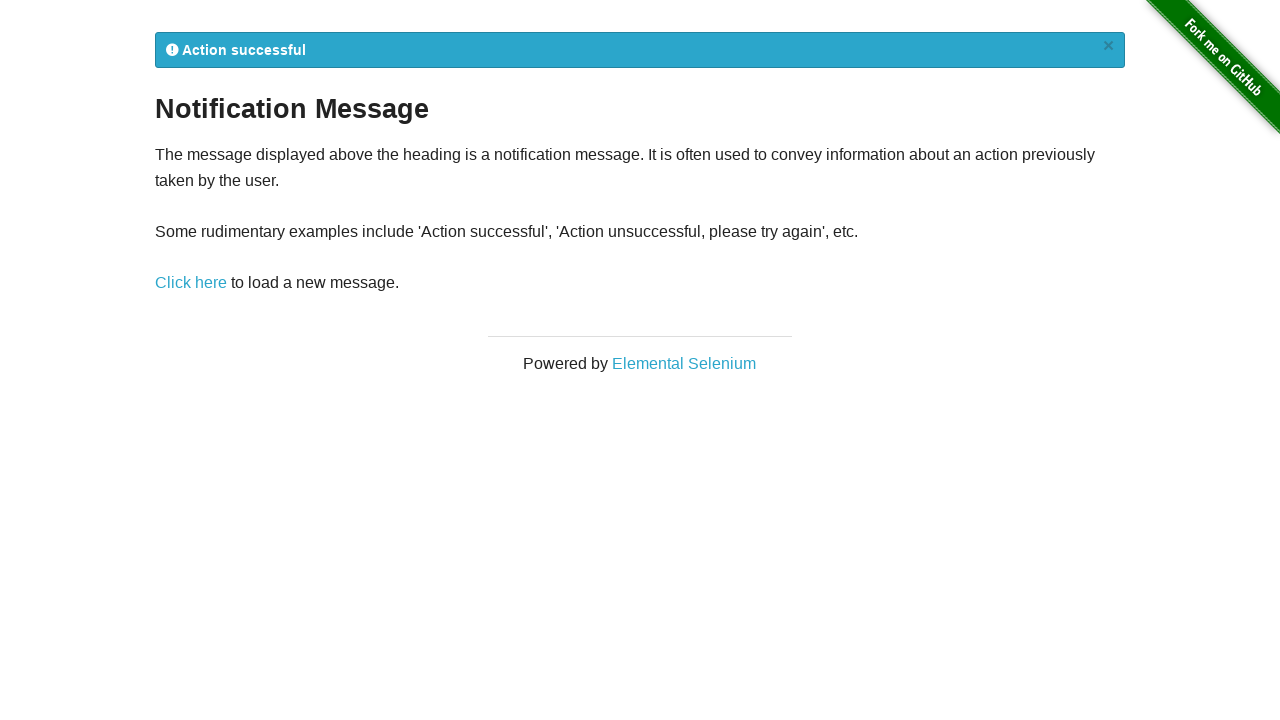

Clicked 'Click here' link to trigger new notification at (191, 283) on text=Click here
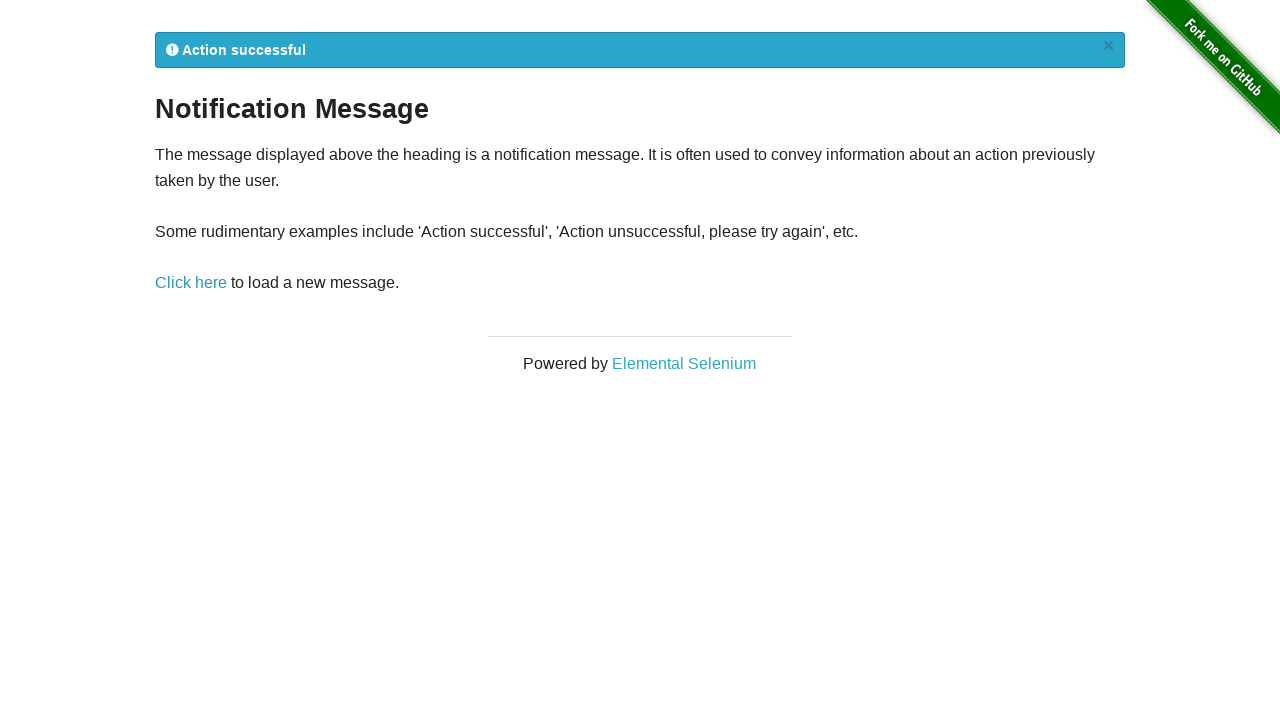

New notification message appeared
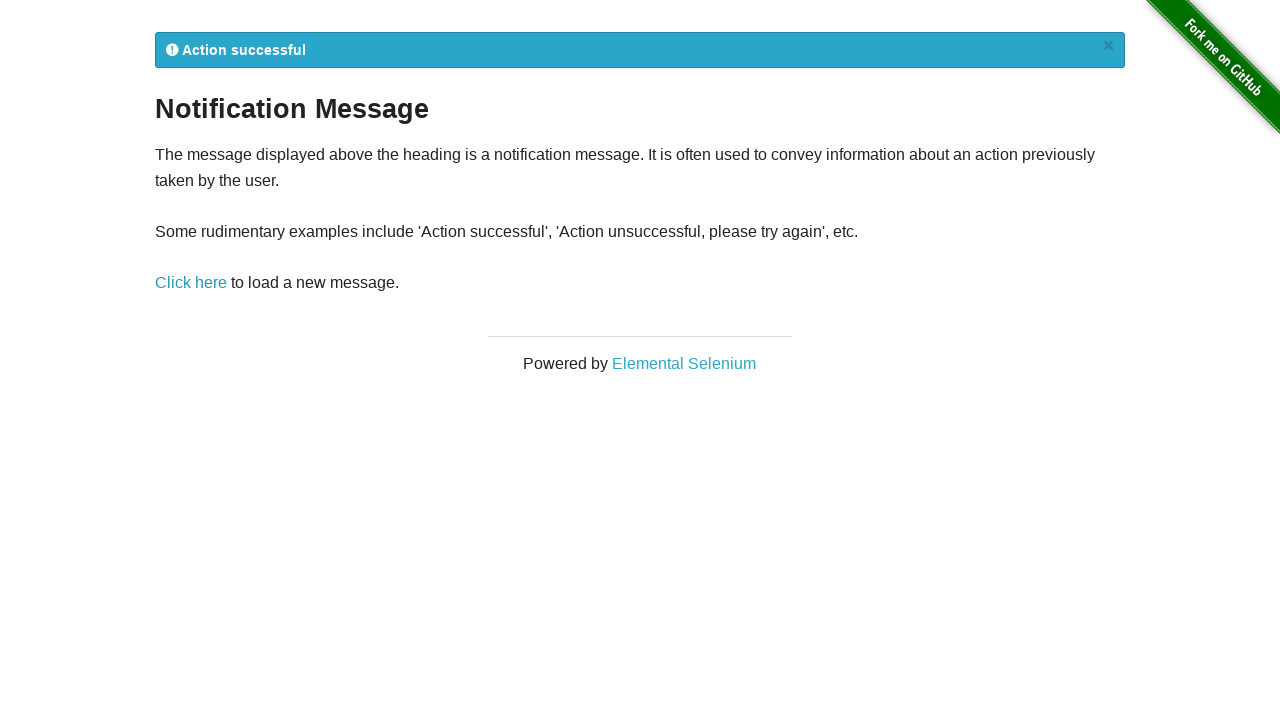

Retrieved new notification message: 
            Action successful
            ×
          
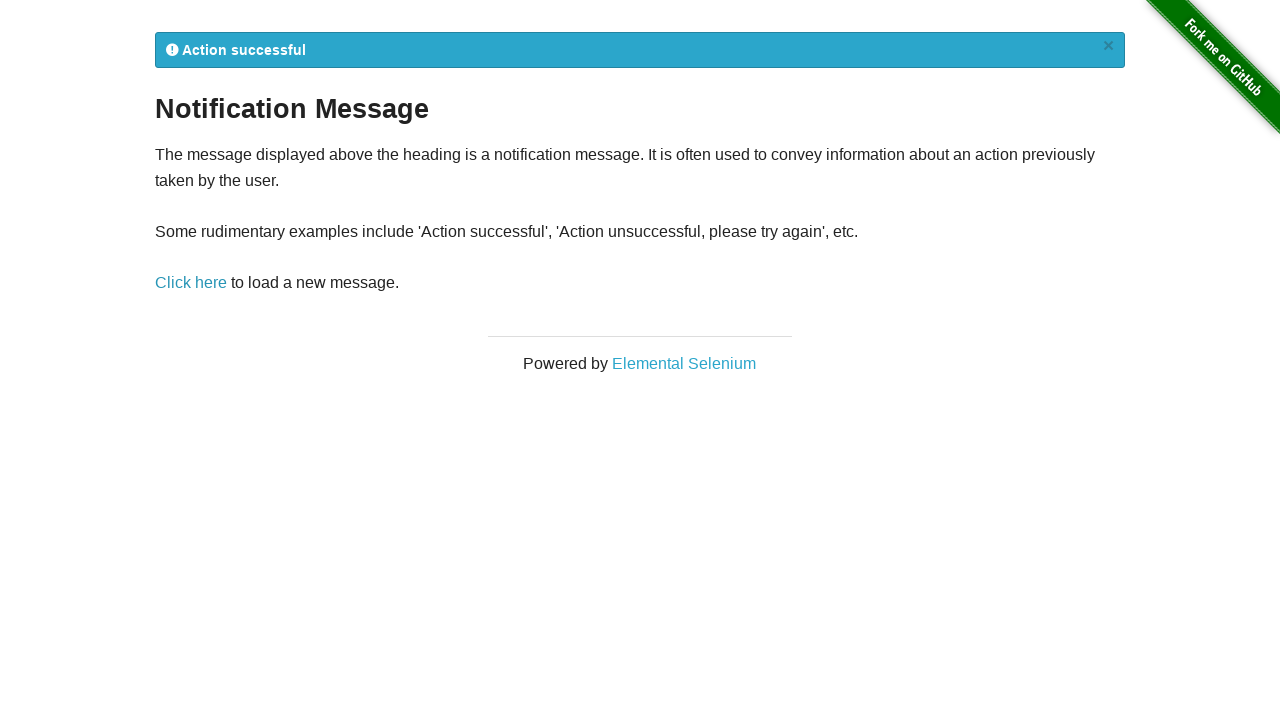

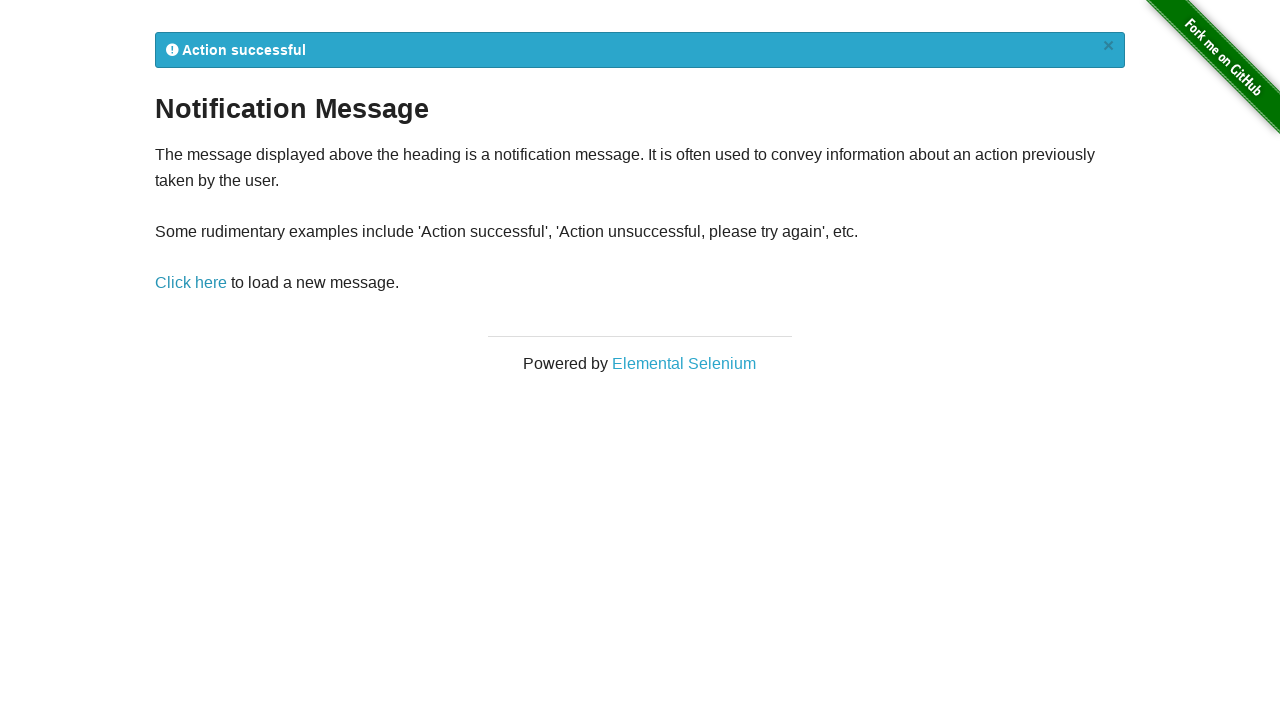